Tests that the Clear completed button displays correctly after completing an item

Starting URL: https://demo.playwright.dev/todomvc

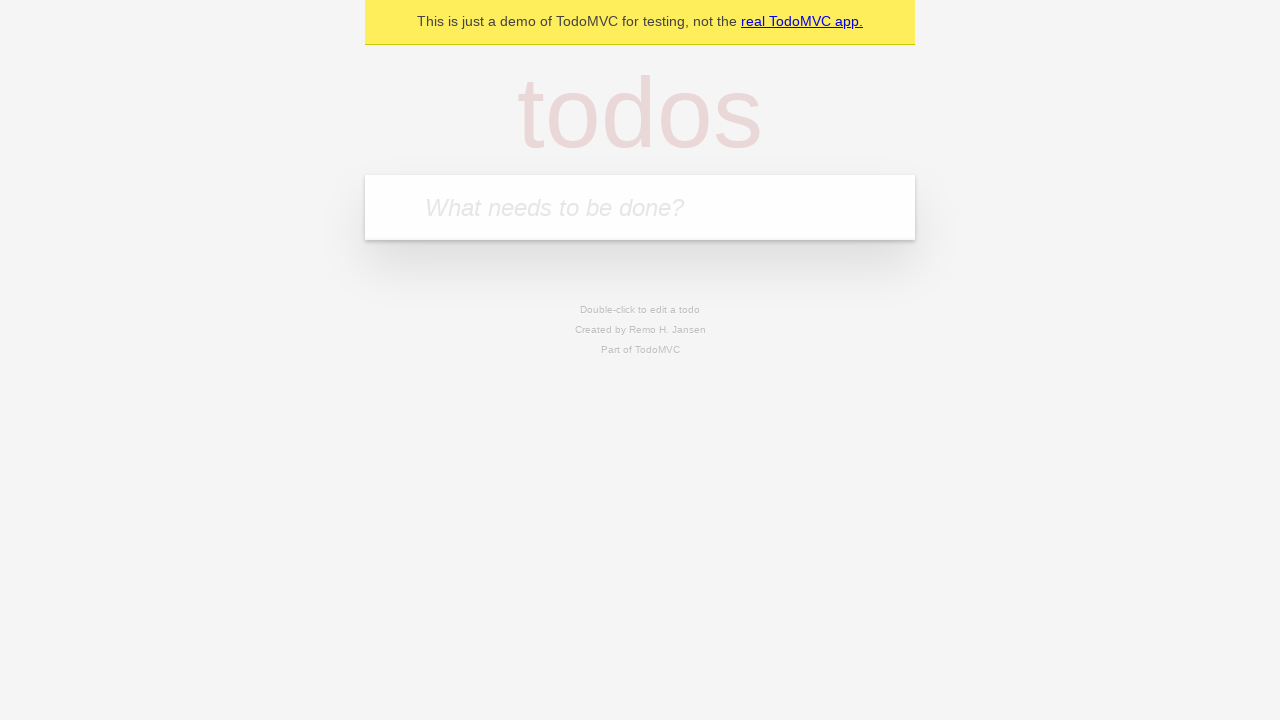

Filled todo input with 'buy some cheese' on internal:attr=[placeholder="What needs to be done?"i]
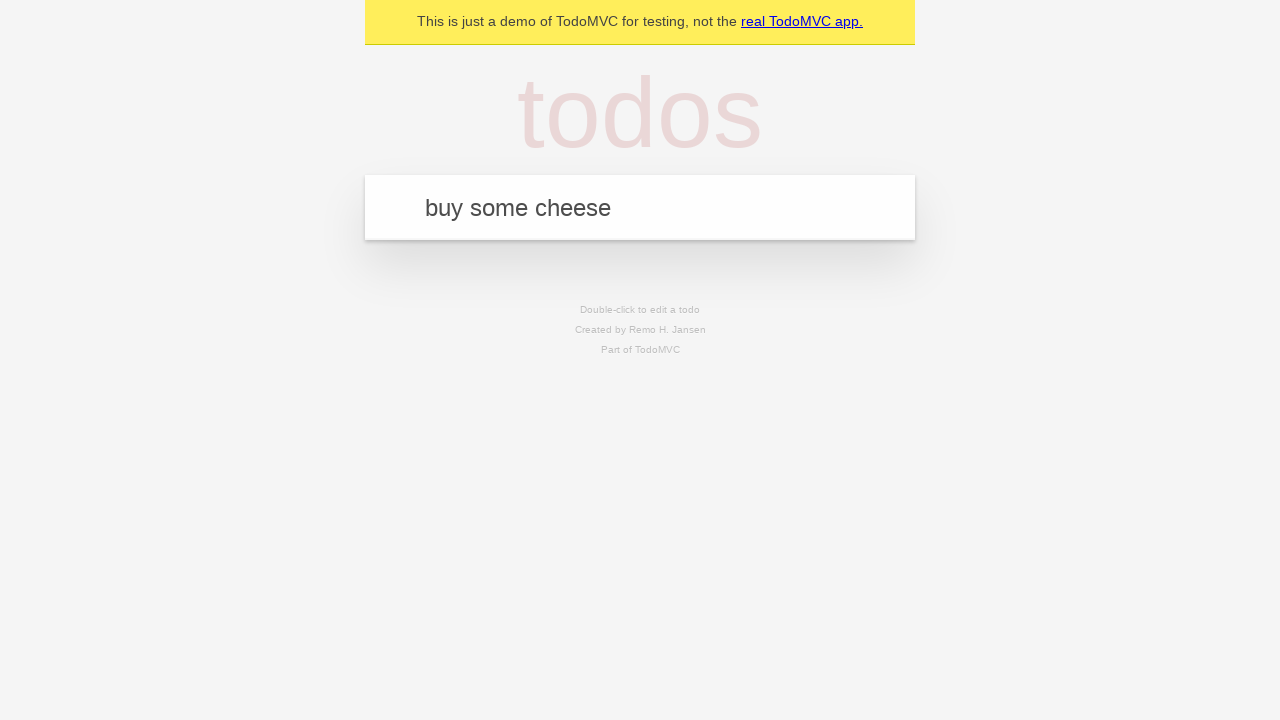

Pressed Enter to add first todo item on internal:attr=[placeholder="What needs to be done?"i]
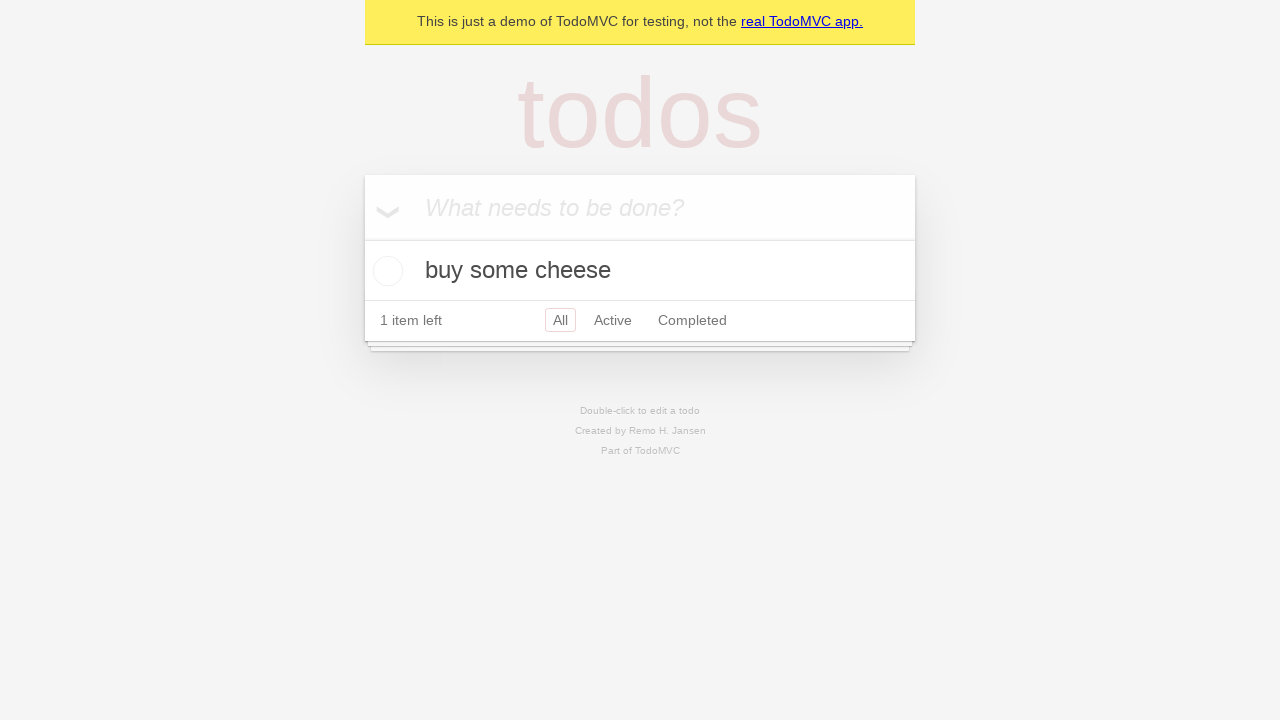

Filled todo input with 'feed the cat' on internal:attr=[placeholder="What needs to be done?"i]
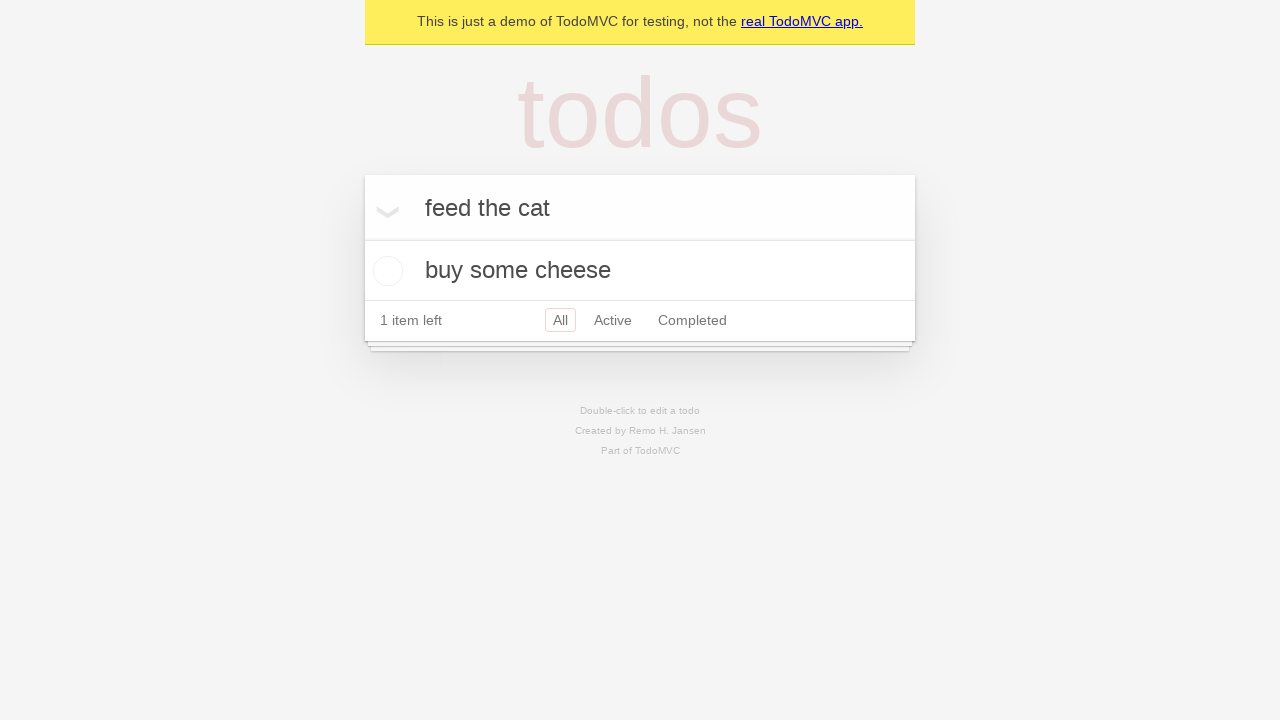

Pressed Enter to add second todo item on internal:attr=[placeholder="What needs to be done?"i]
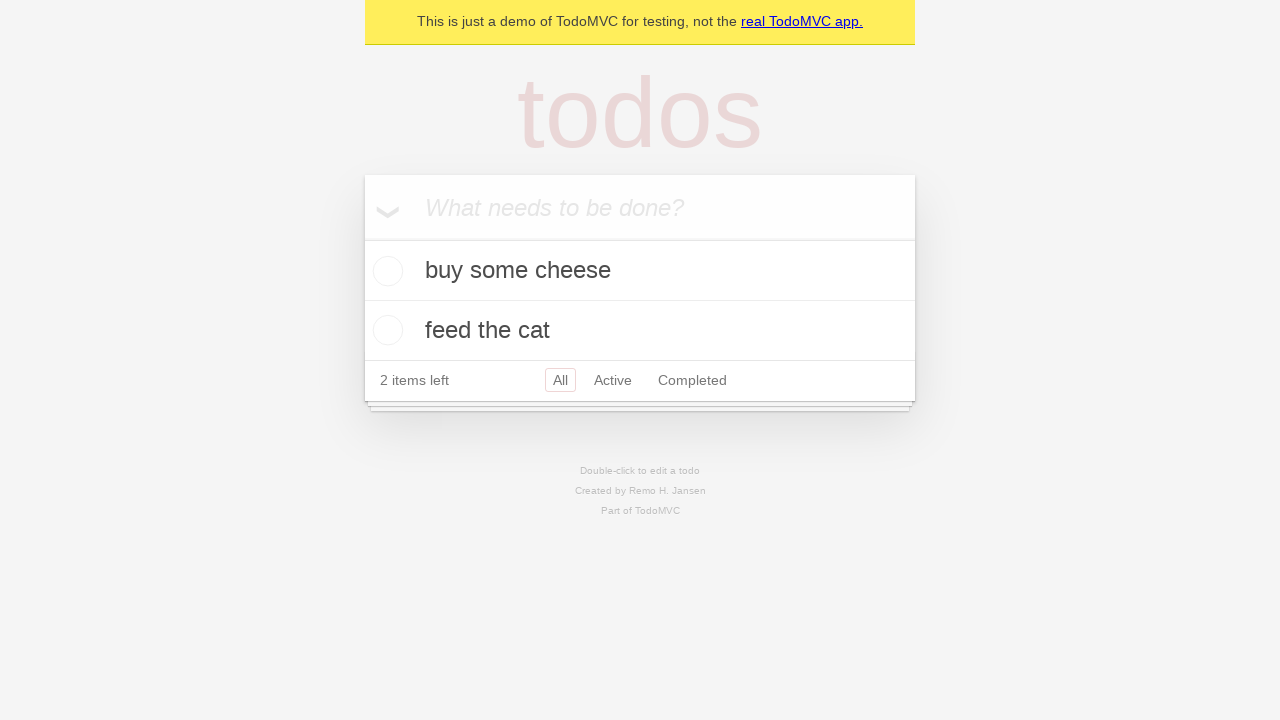

Filled todo input with 'book a doctors appointment' on internal:attr=[placeholder="What needs to be done?"i]
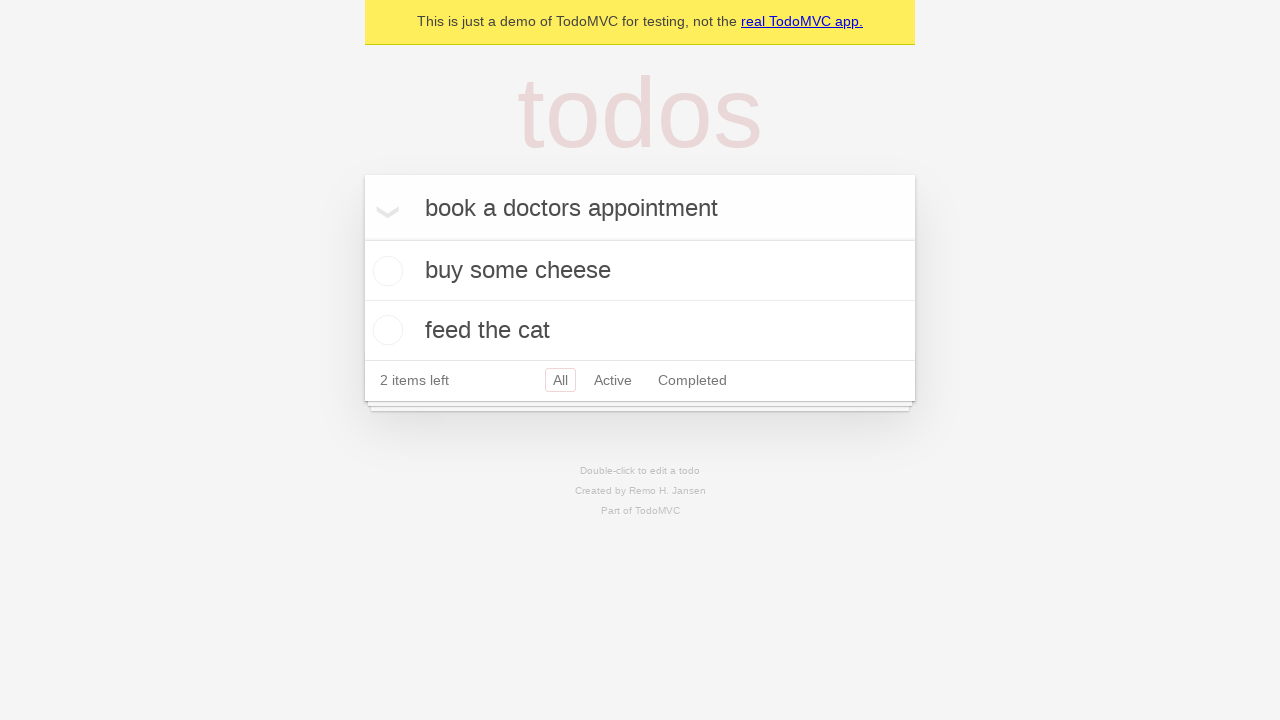

Pressed Enter to add third todo item on internal:attr=[placeholder="What needs to be done?"i]
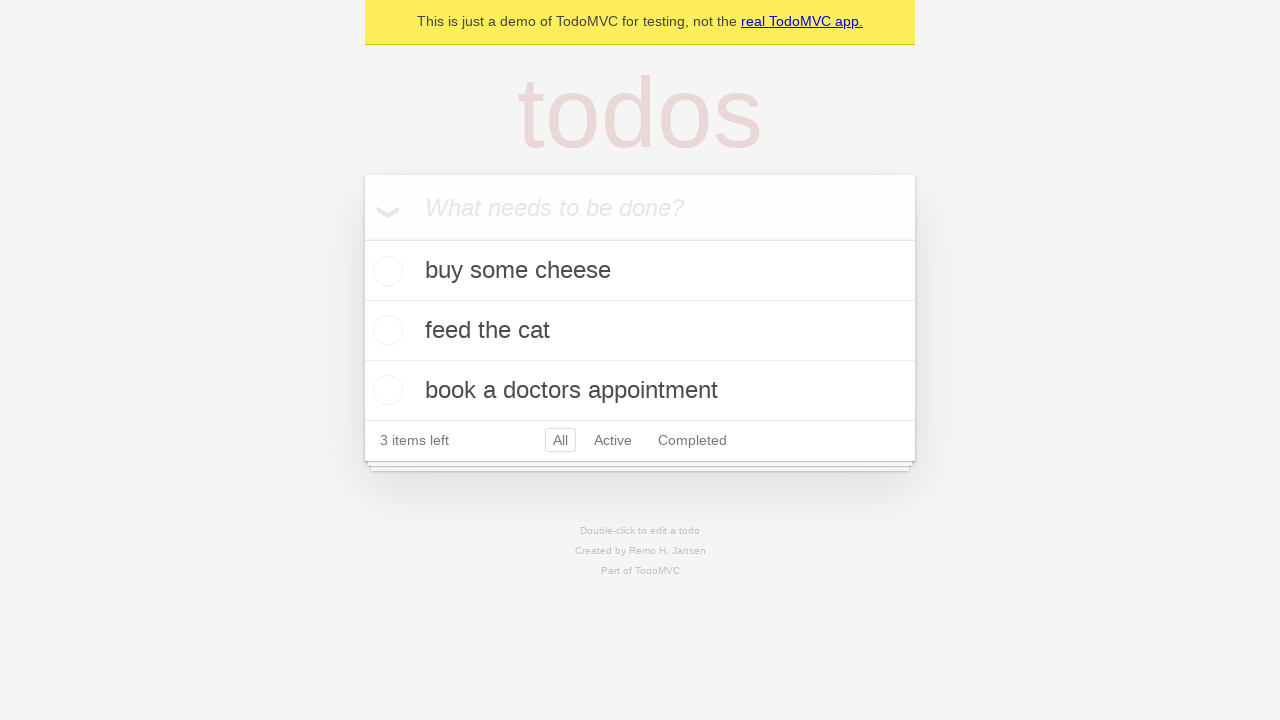

Checked the first todo item as completed at (385, 271) on .todo-list li .toggle >> nth=0
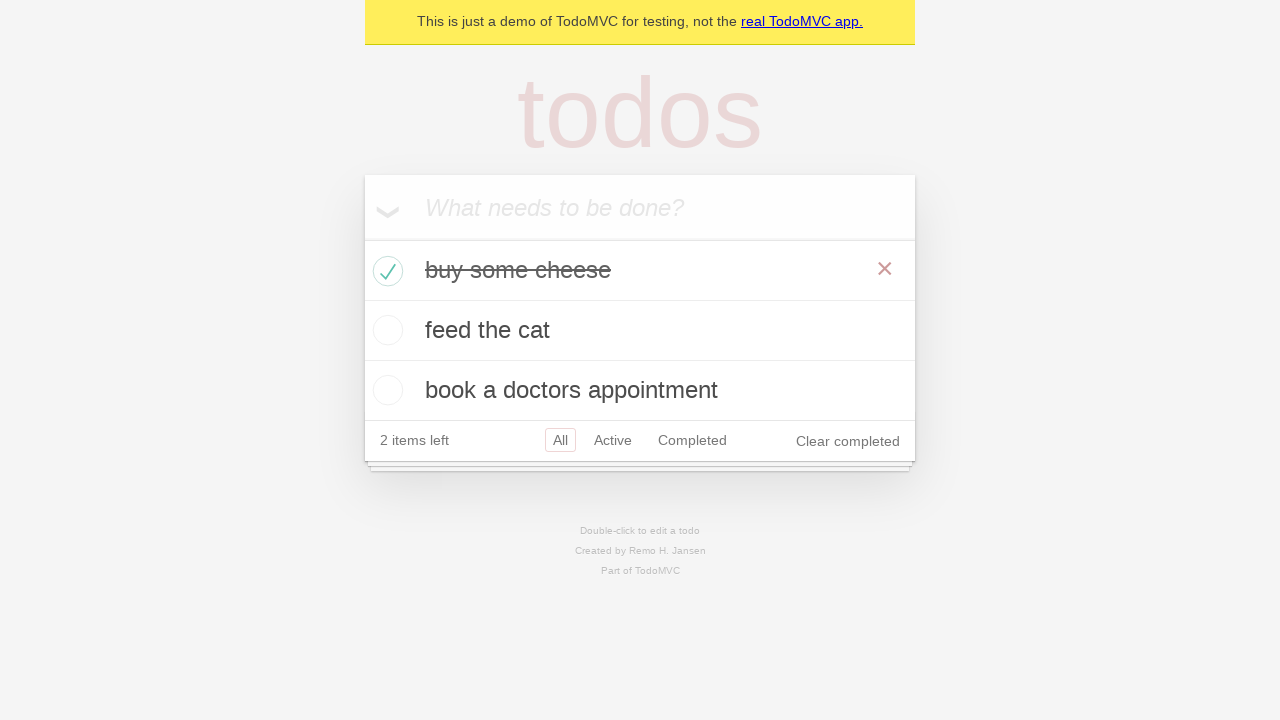

Clear completed button appeared after marking item as done
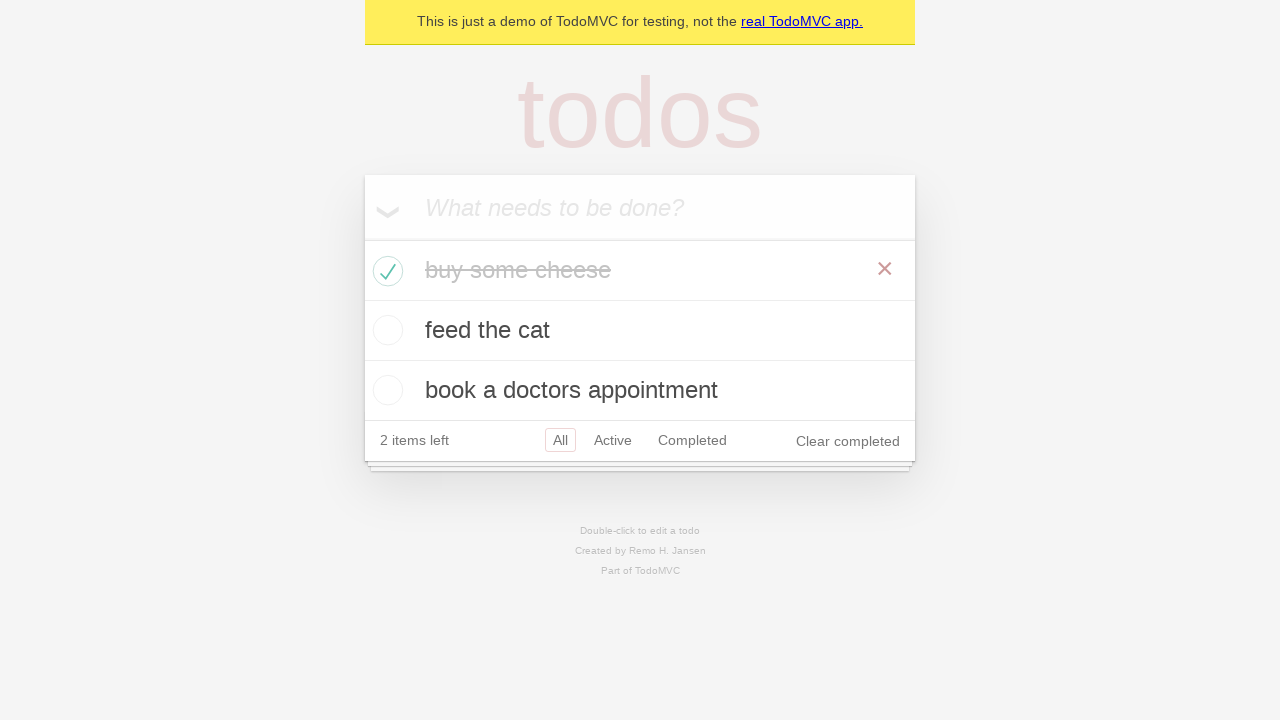

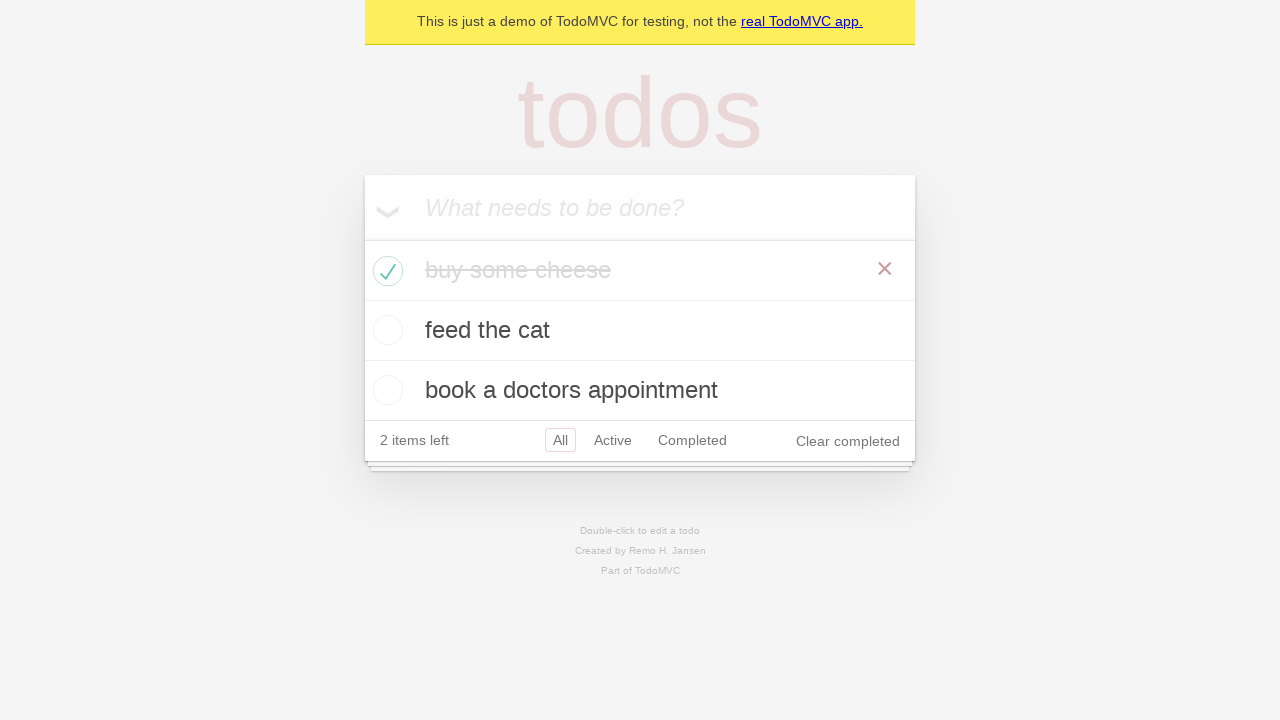